Navigates to the Rahul Shetty Academy Automation Practice page. This appears to be a basic setup script with no additional actions performed.

Starting URL: https://rahulshettyacademy.com/AutomationPractice/

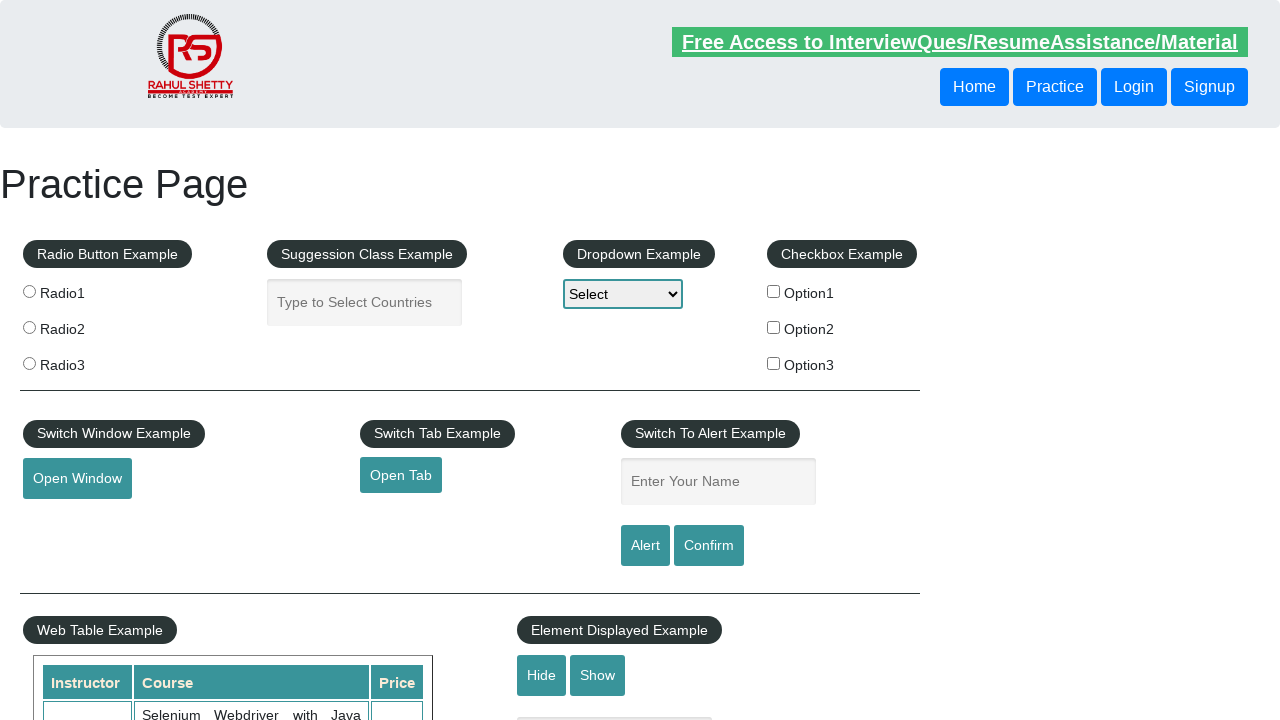

Waited for page DOM content to be fully loaded
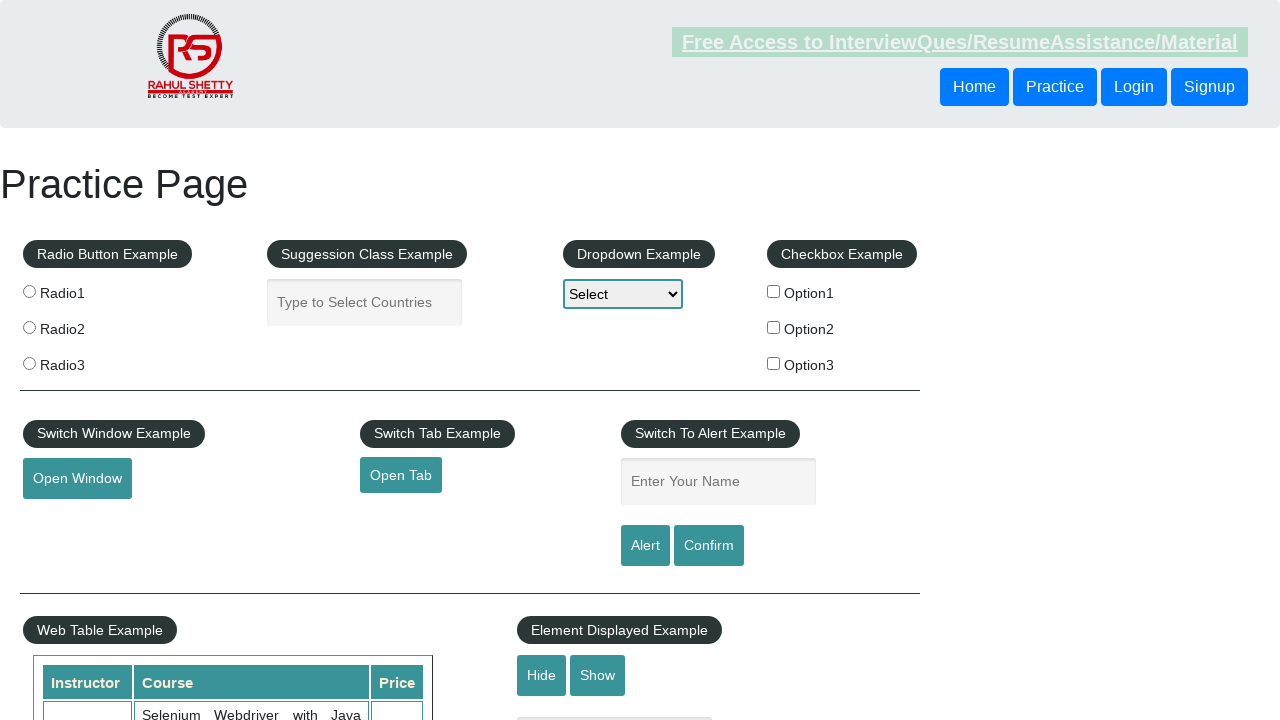

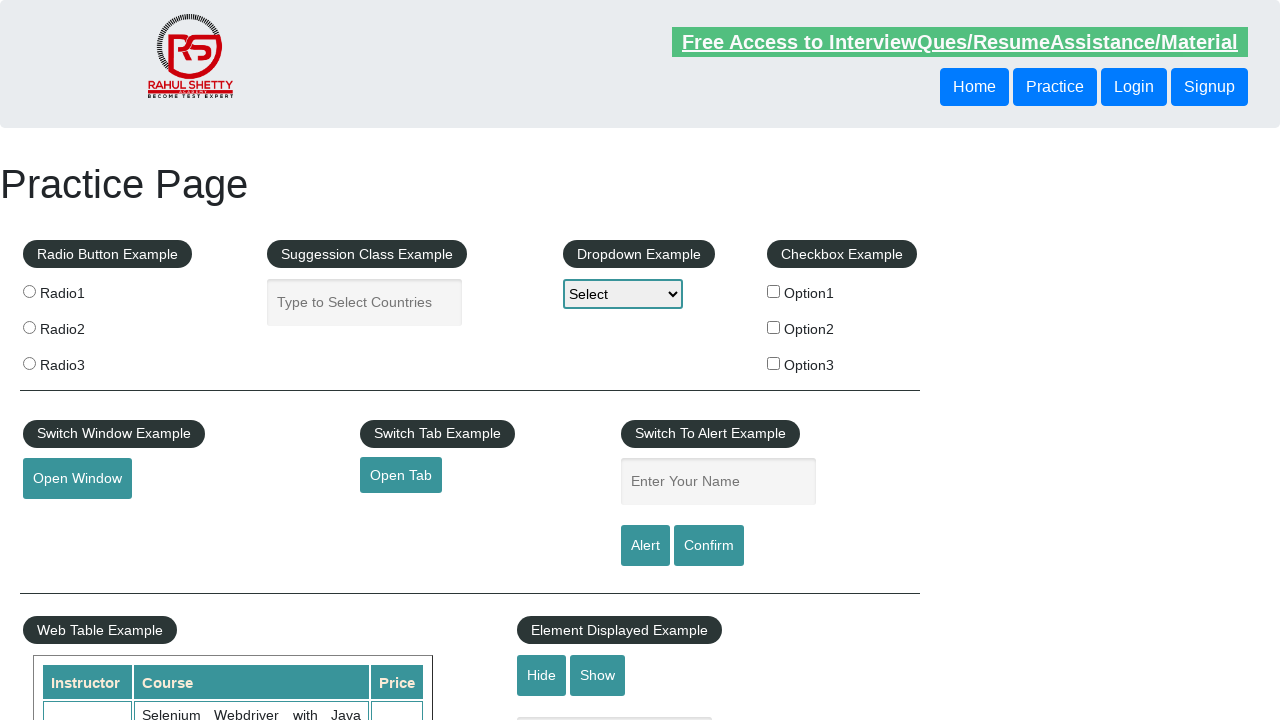